Navigates to book catalog, clicks on a book to view its product detail page, and verifies the product information section loads

Starting URL: http://books.toscrape.com/

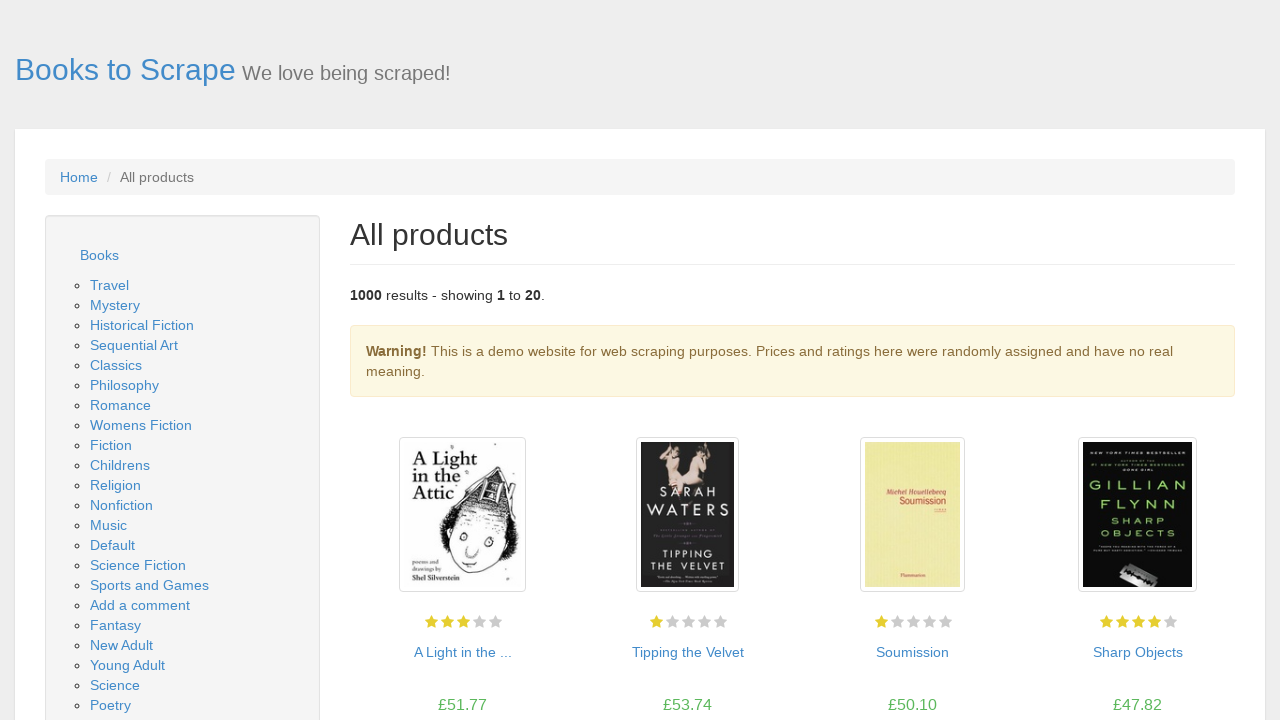

Book listings loaded on catalog page
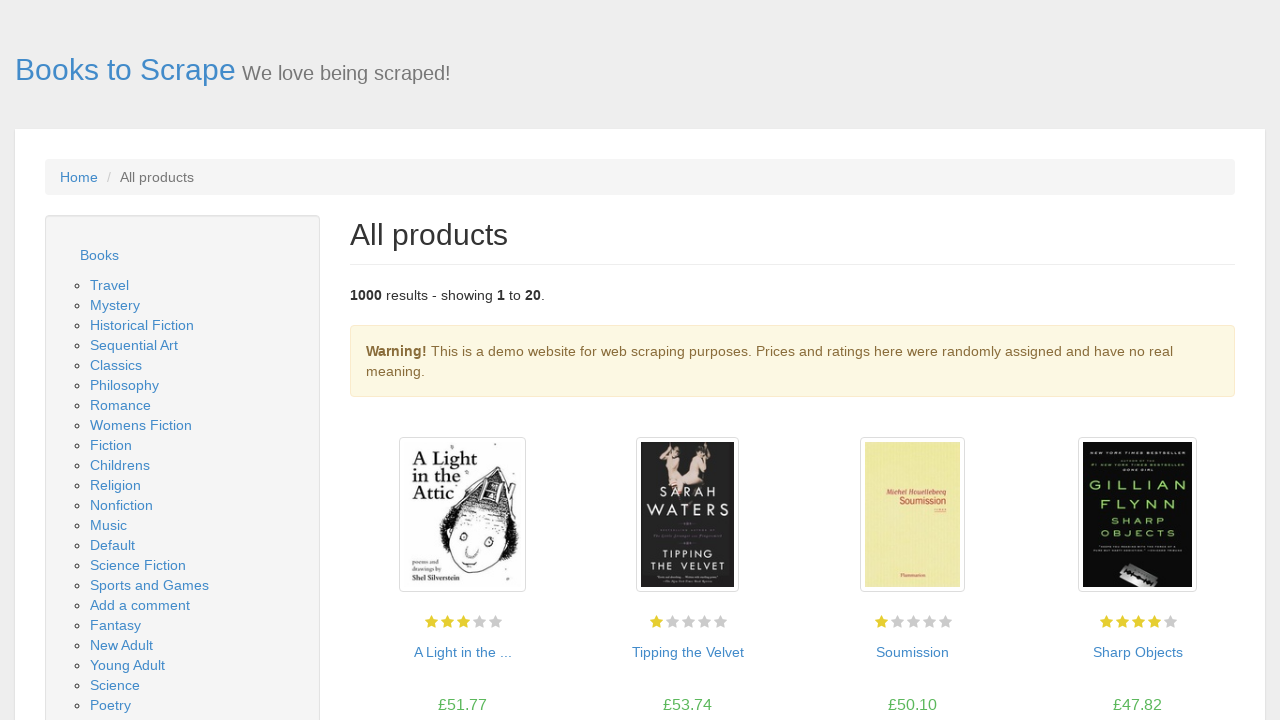

Clicked on first book in catalog to view product details at (462, 652) on article h3 a >> nth=0
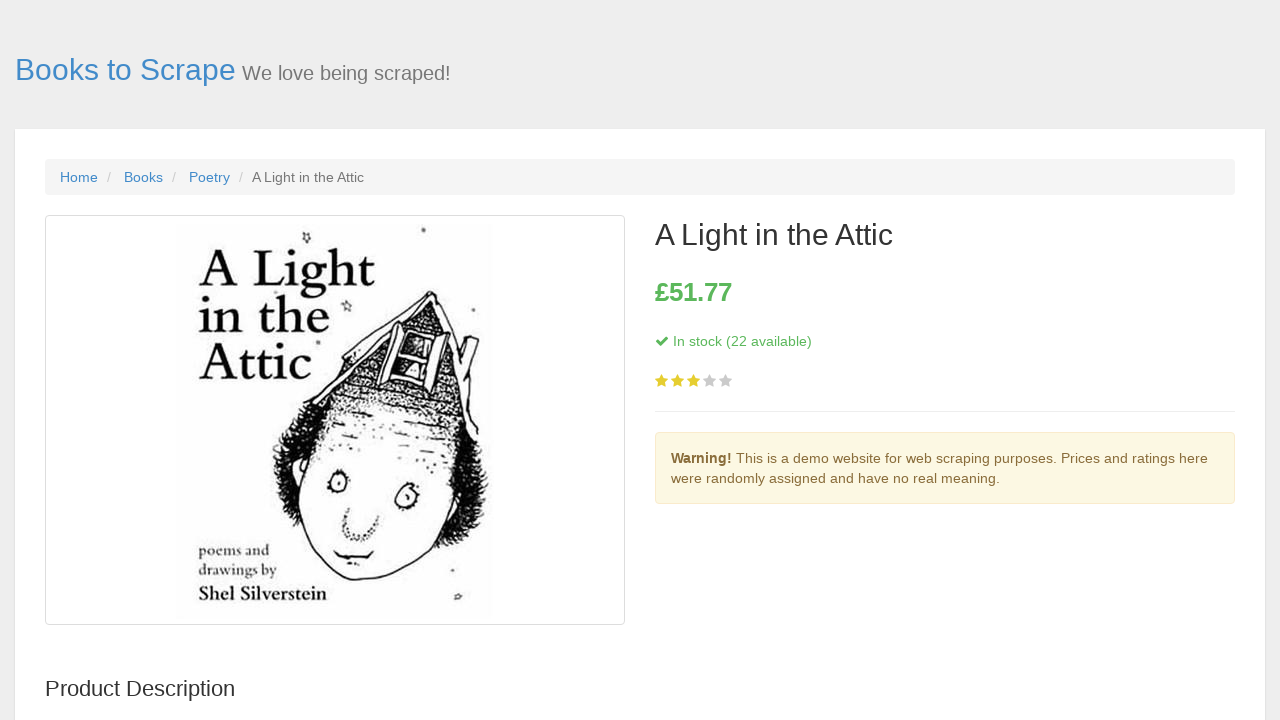

Product detail page loaded with main product section
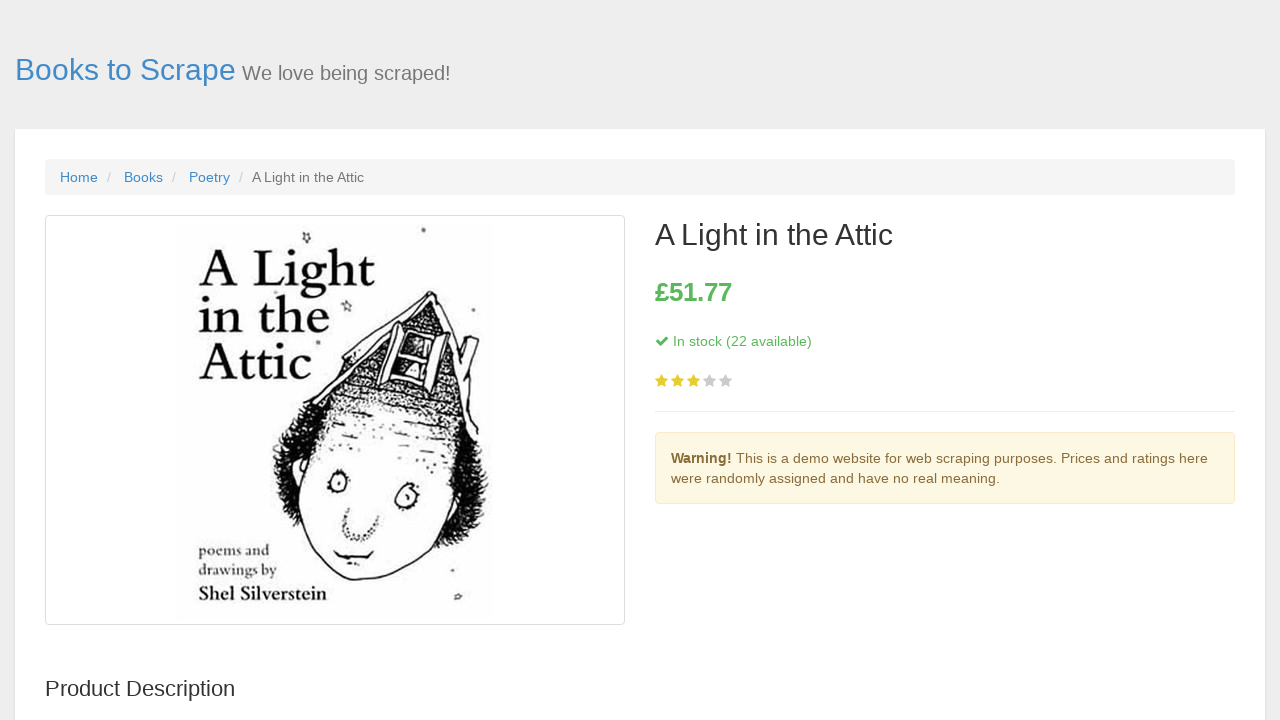

Product information table is visible and verified
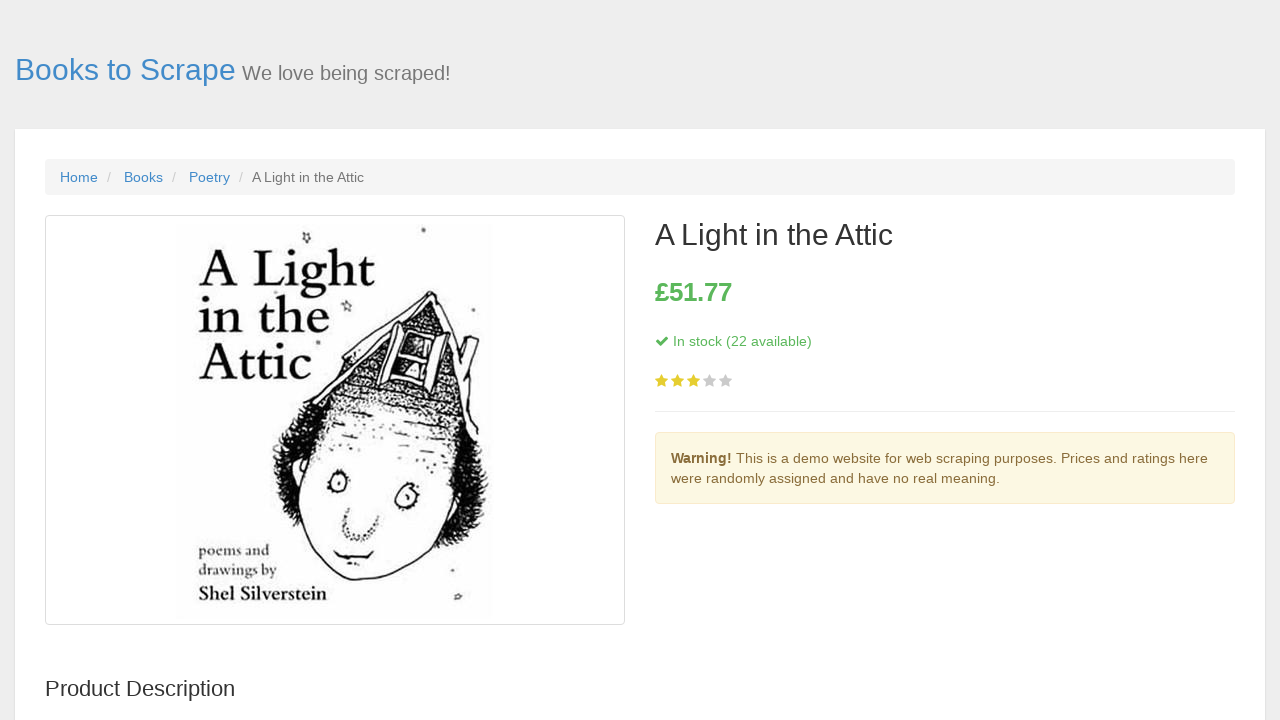

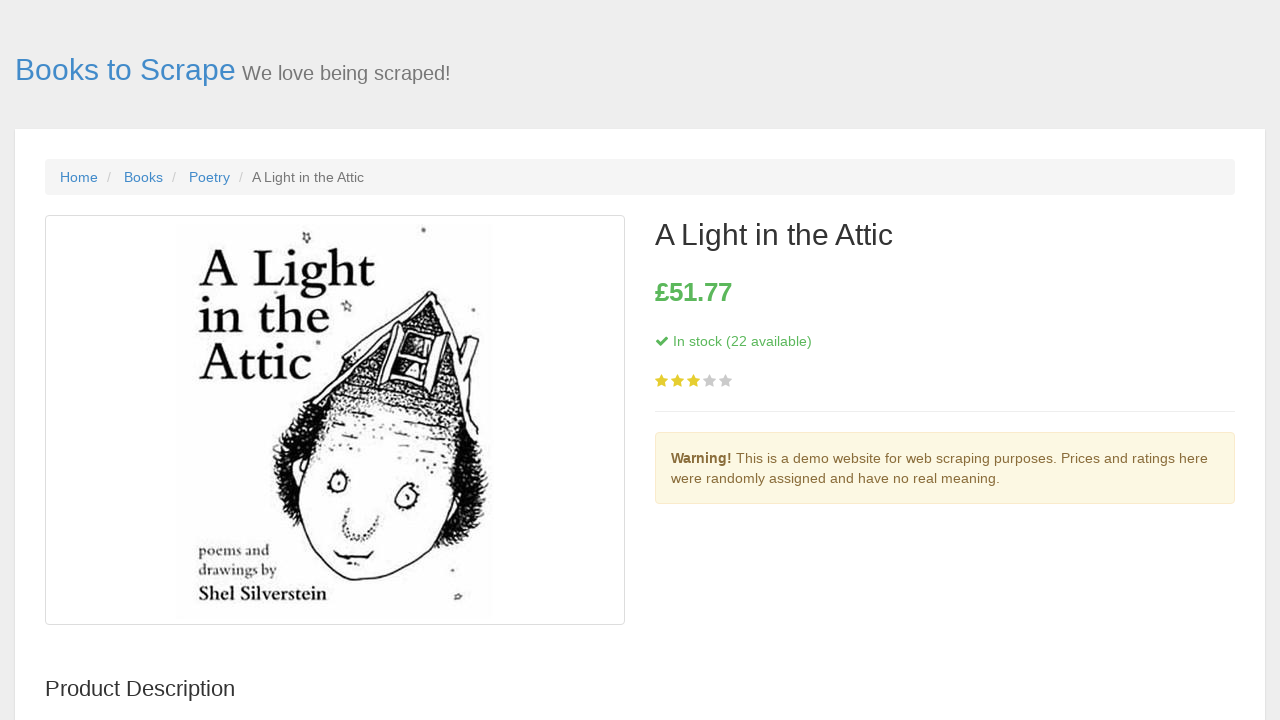